Tests browser window handling by clicking a button that opens a new tab, switching to the new tab to verify its URL, then switching back to the main window and verifying its URL.

Starting URL: https://demoqa.com/browser-windows

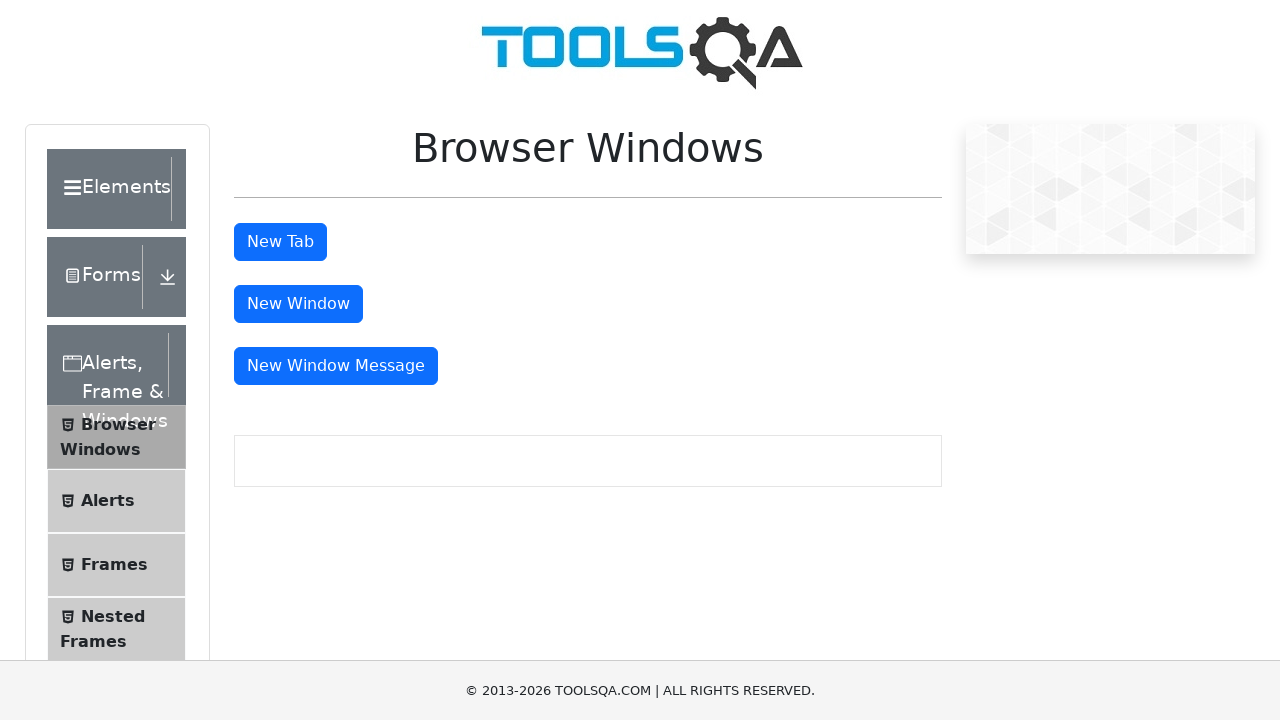

Clicked button to open new tab at (280, 242) on #tabButton
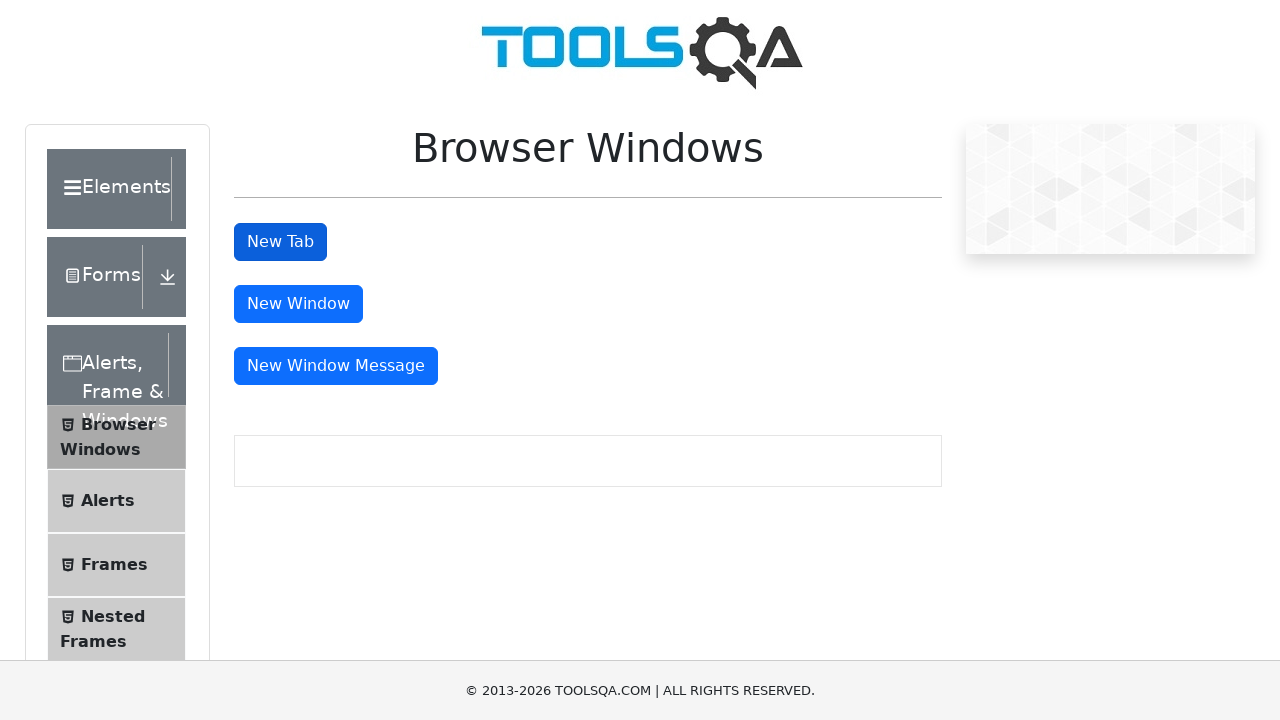

New tab opened and captured at (280, 242) on #tabButton
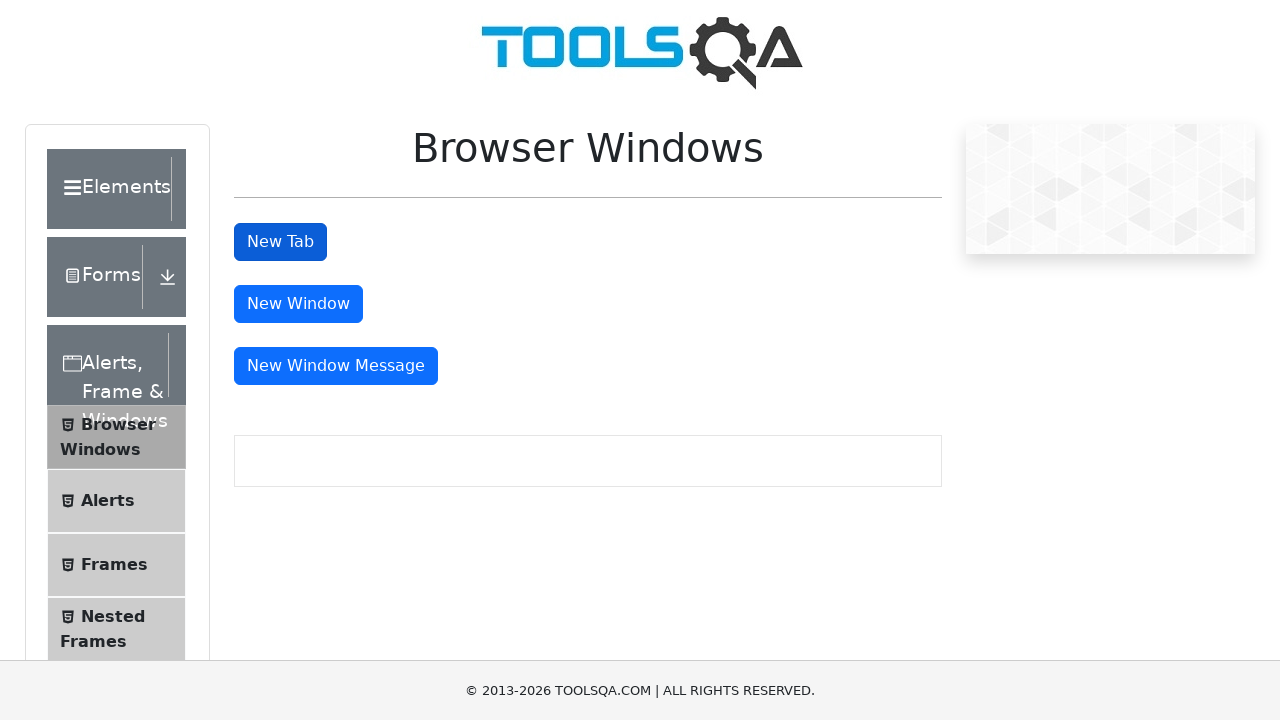

New tab page loaded completely
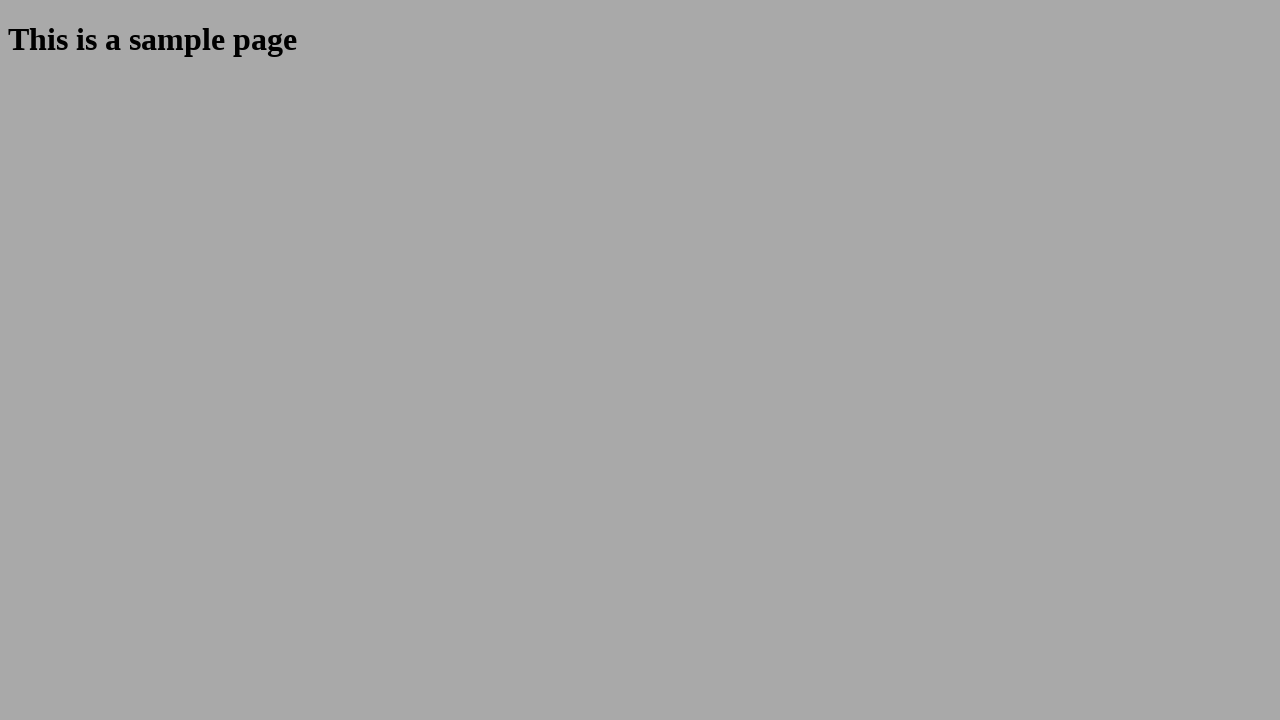

Verified new tab URL is https://demoqa.com/sample
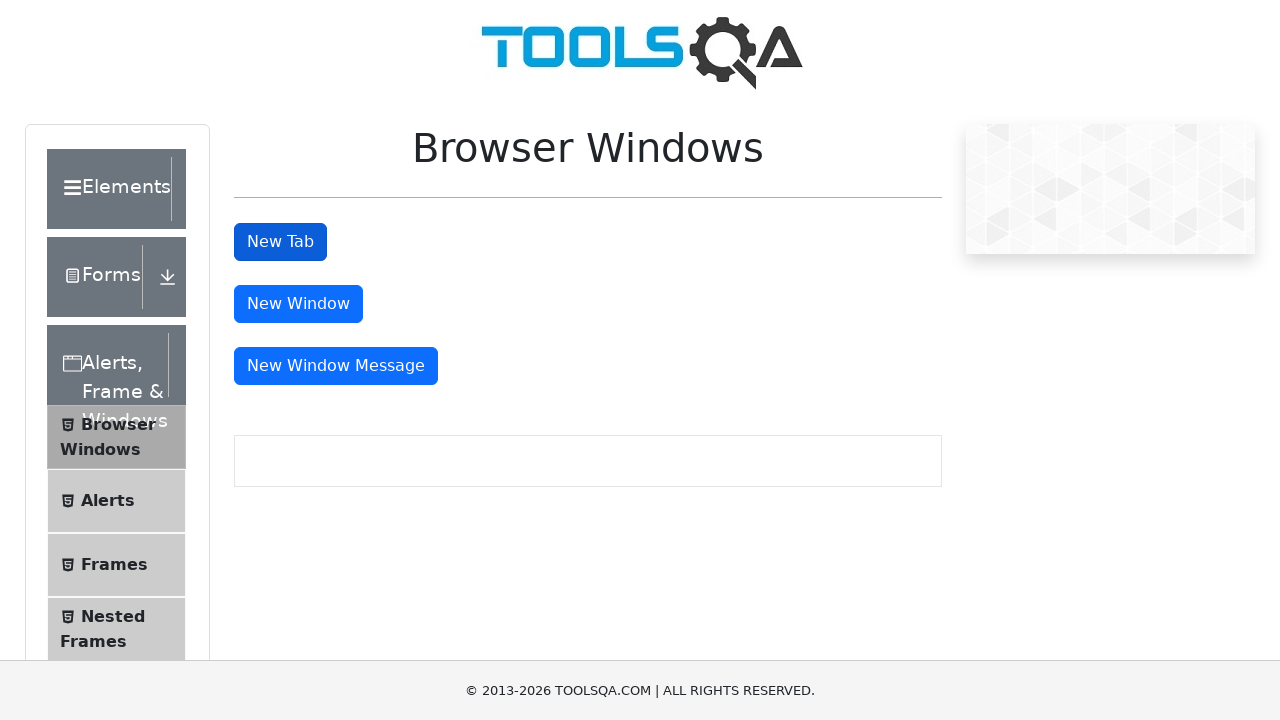

Verified main window URL is https://demoqa.com/browser-windows
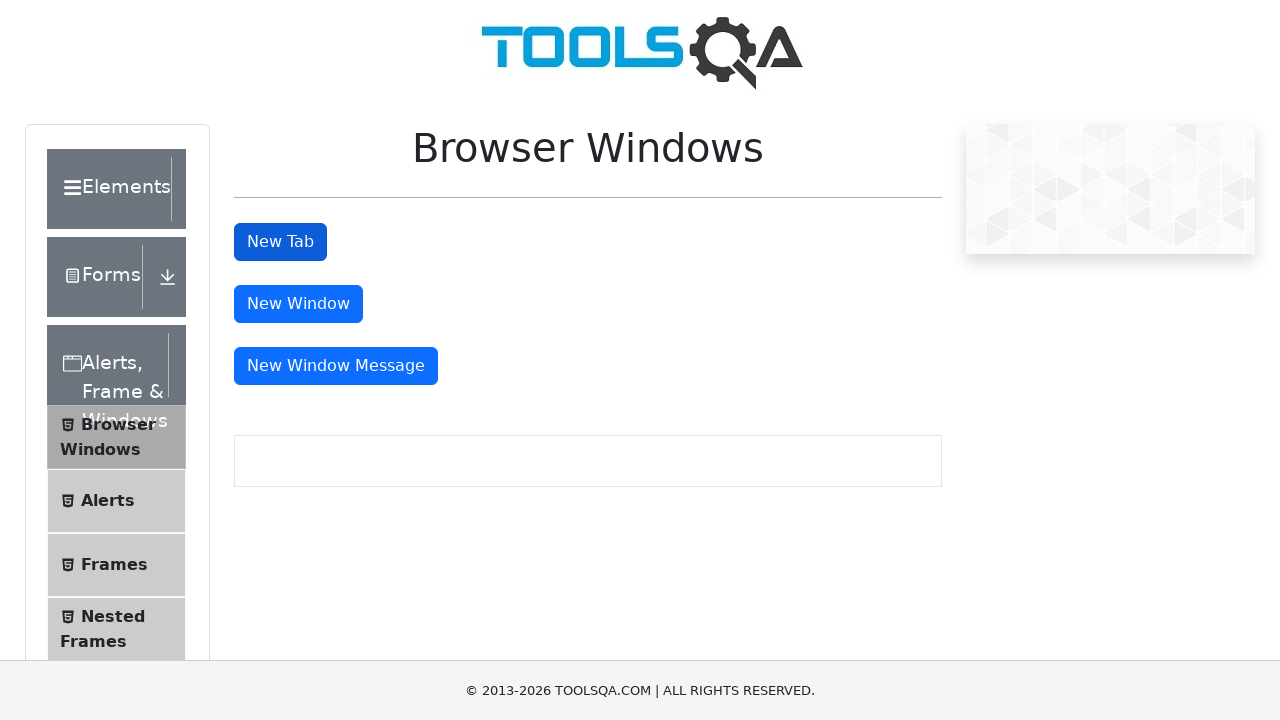

Closed the new tab
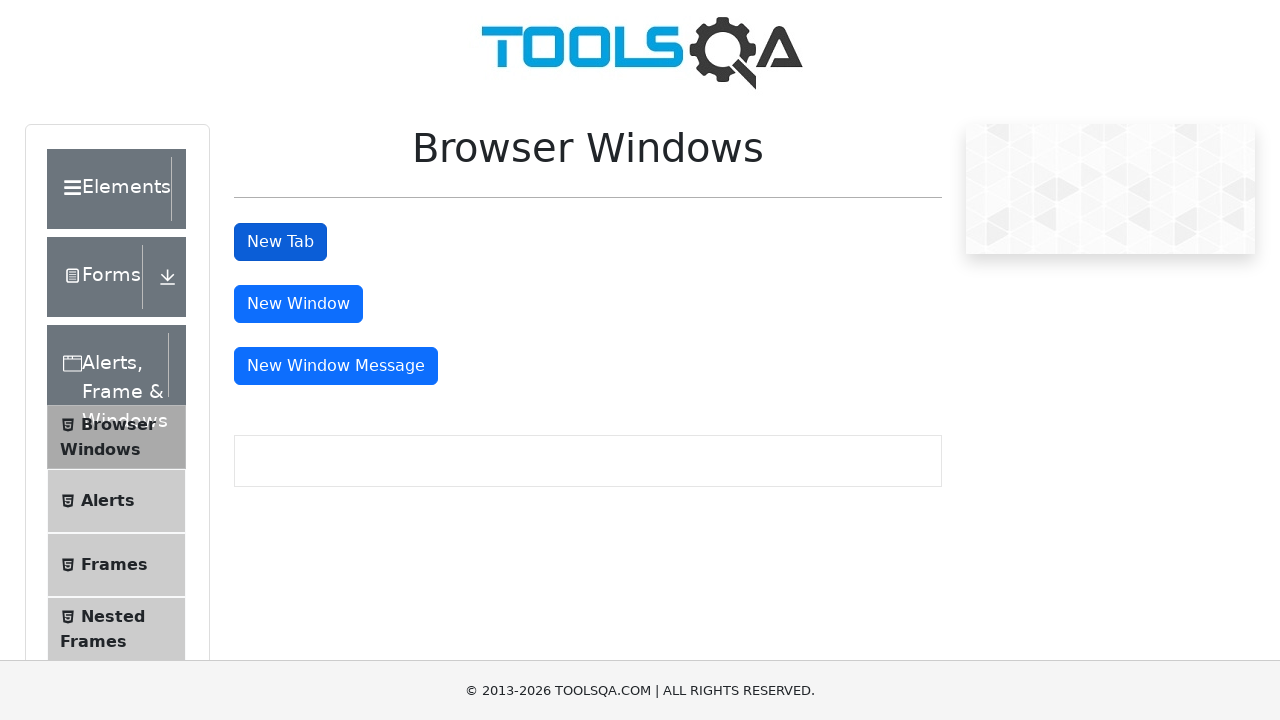

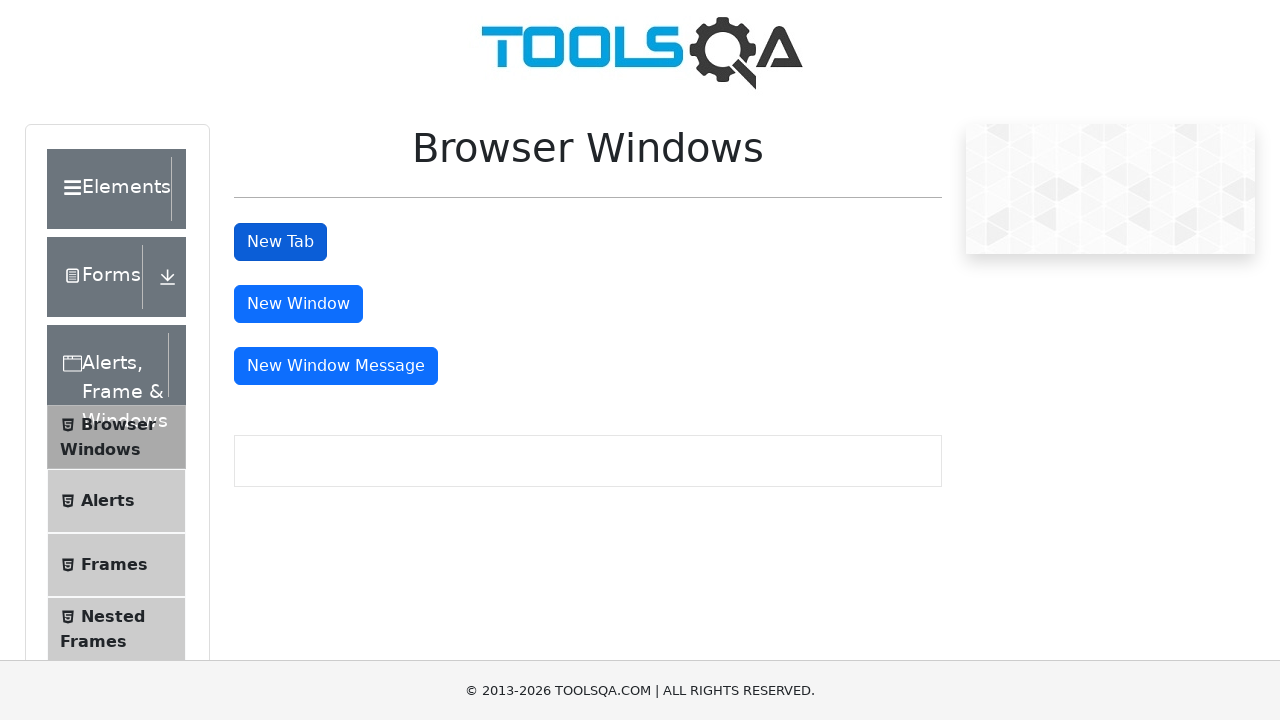